Tests drag and drop functionality by dragging multiple photo gallery images into a trash container within an iframe

Starting URL: https://www.globalsqa.com/demo-site/draganddrop/

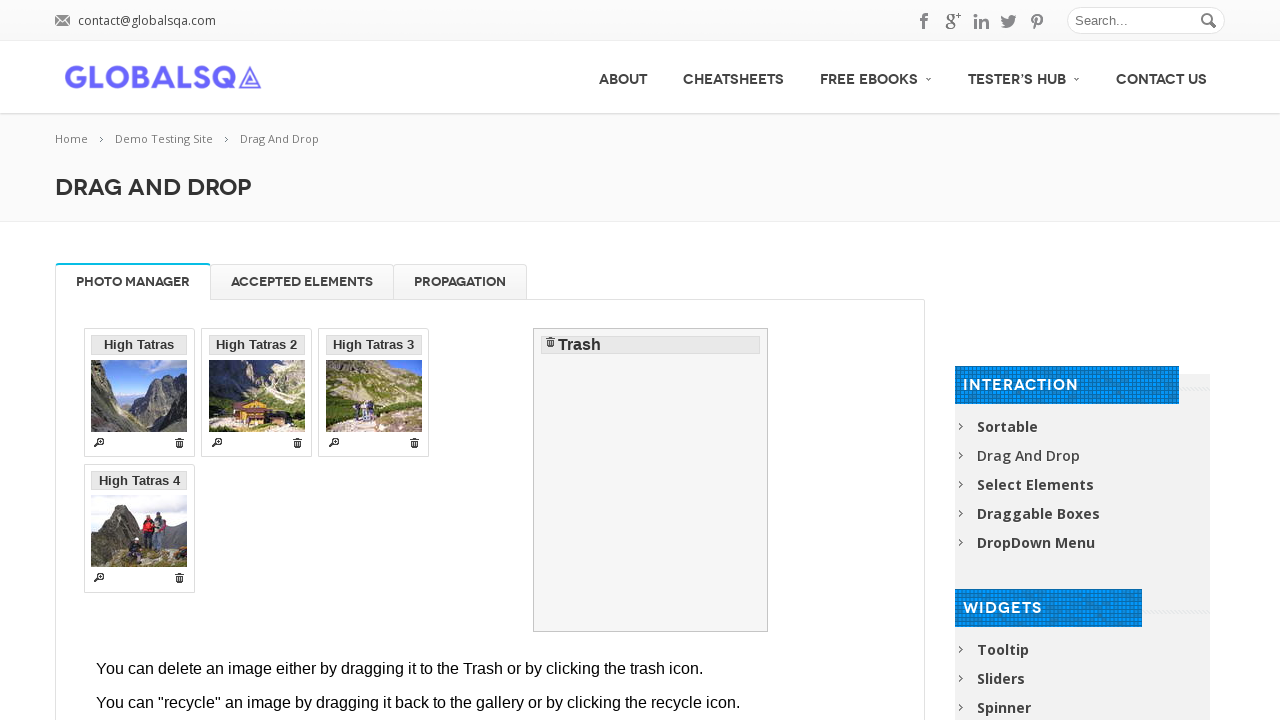

Located iframe containing drag-drop demo
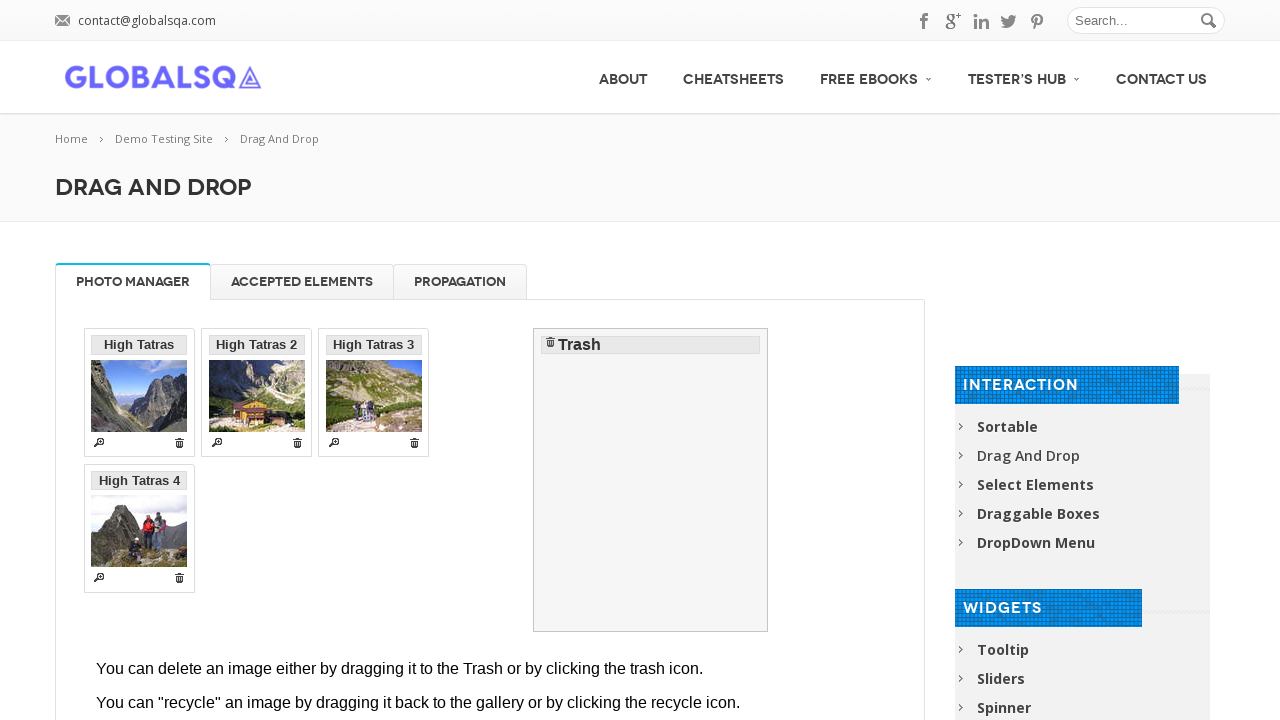

Located High Tatras image element
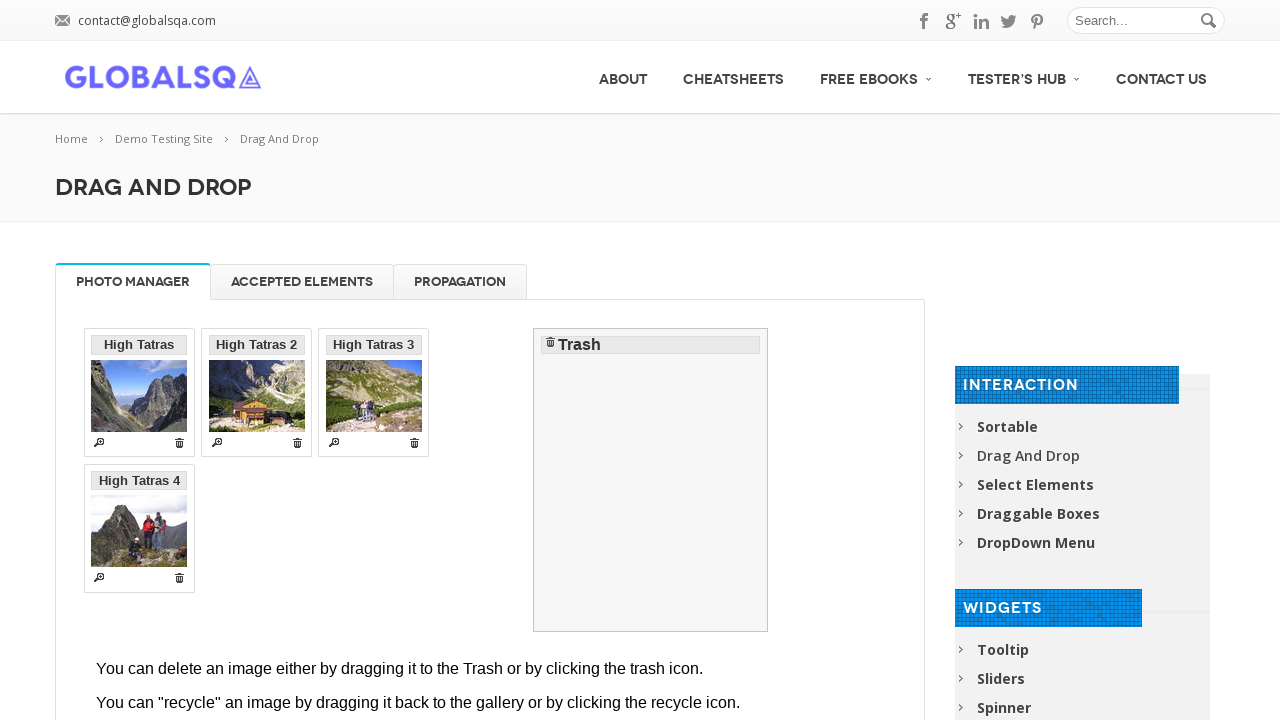

Located trash container element
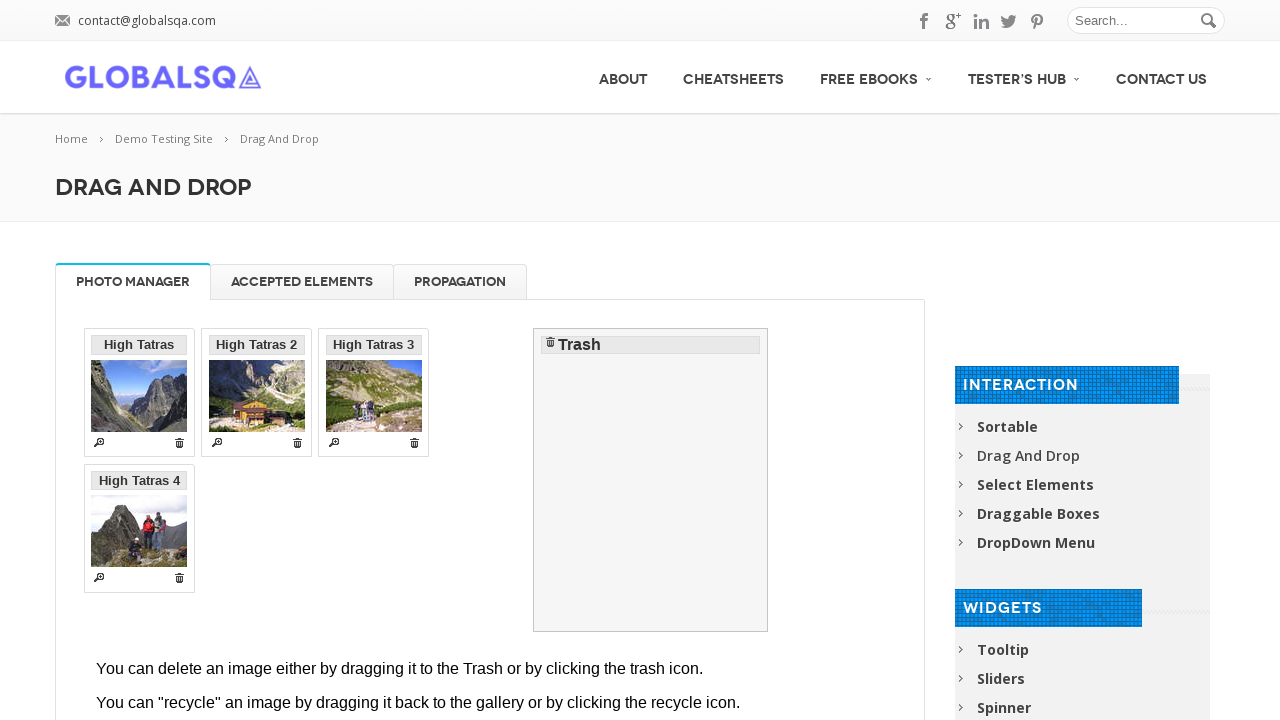

Dragged High Tatras image to trash at (651, 480)
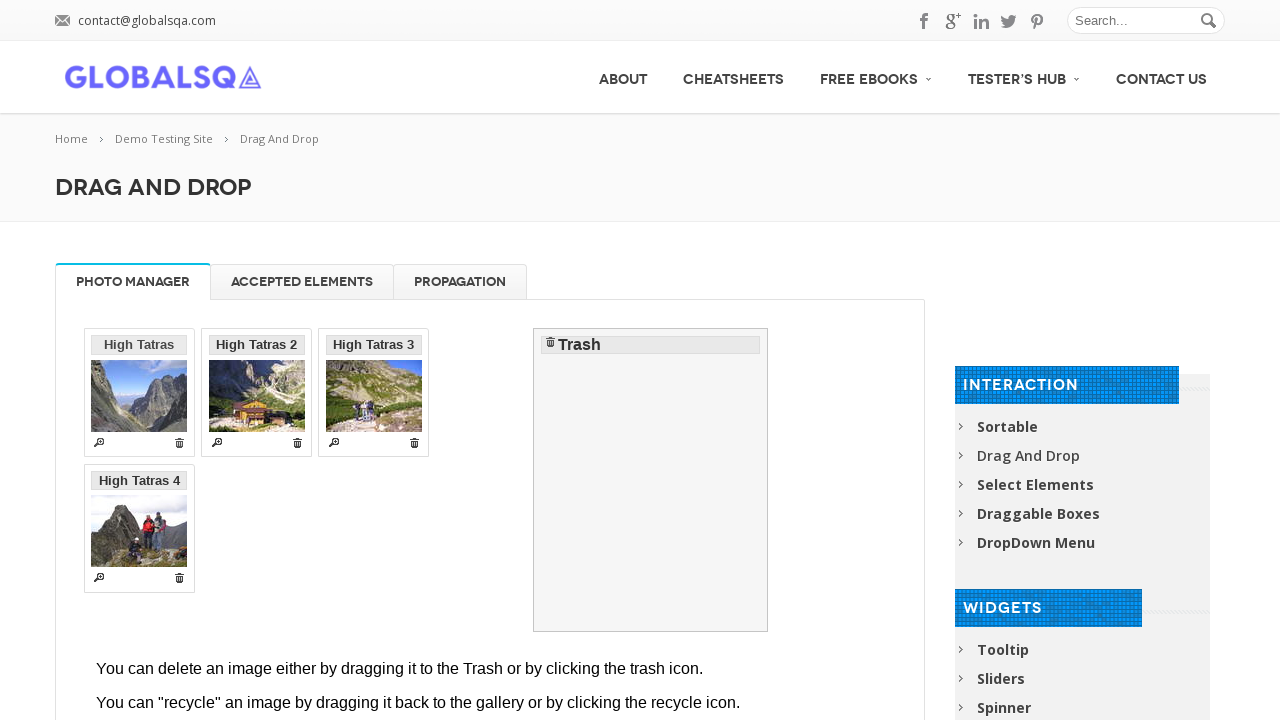

Located High Tatras 2 image element
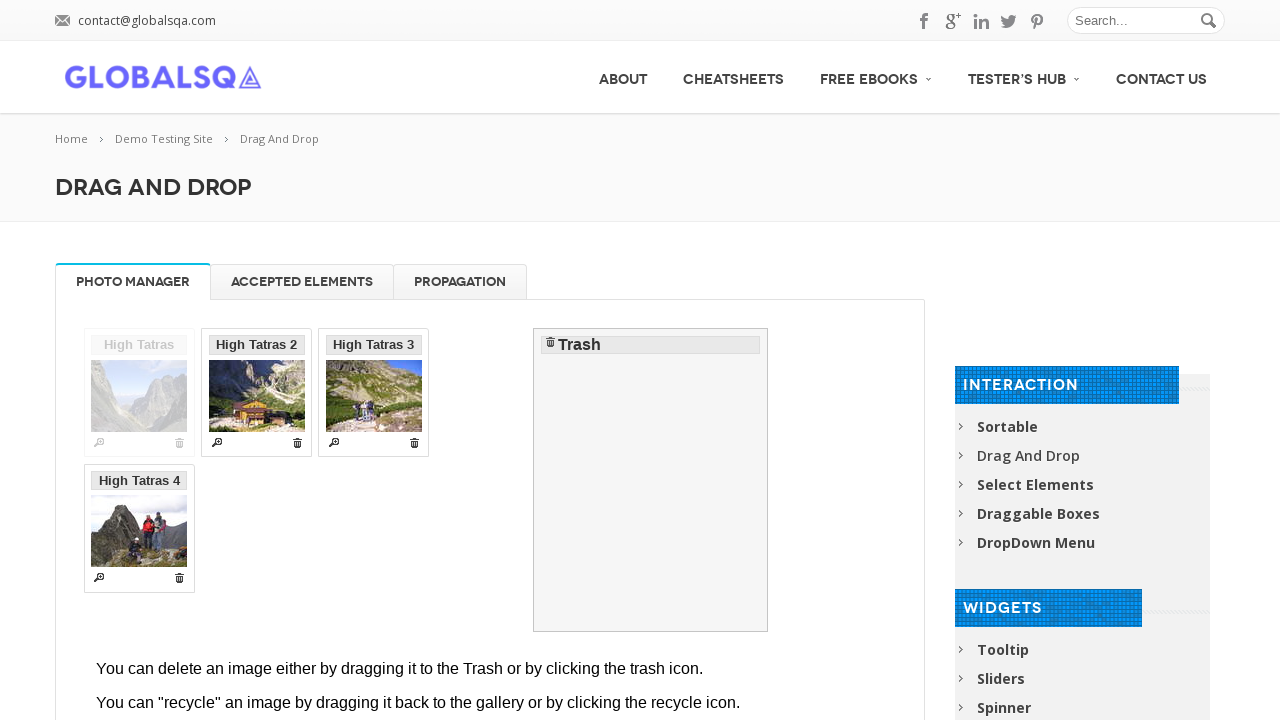

Located trash container element
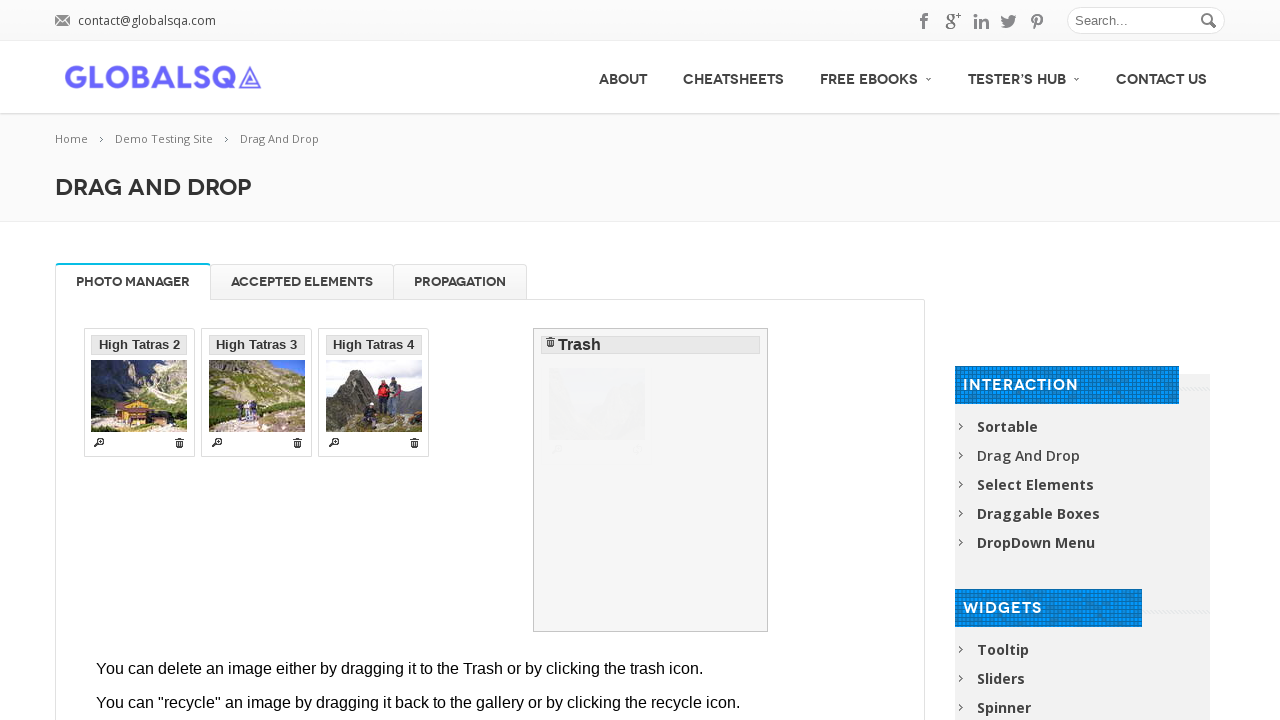

Dragged High Tatras 2 image to trash at (651, 480)
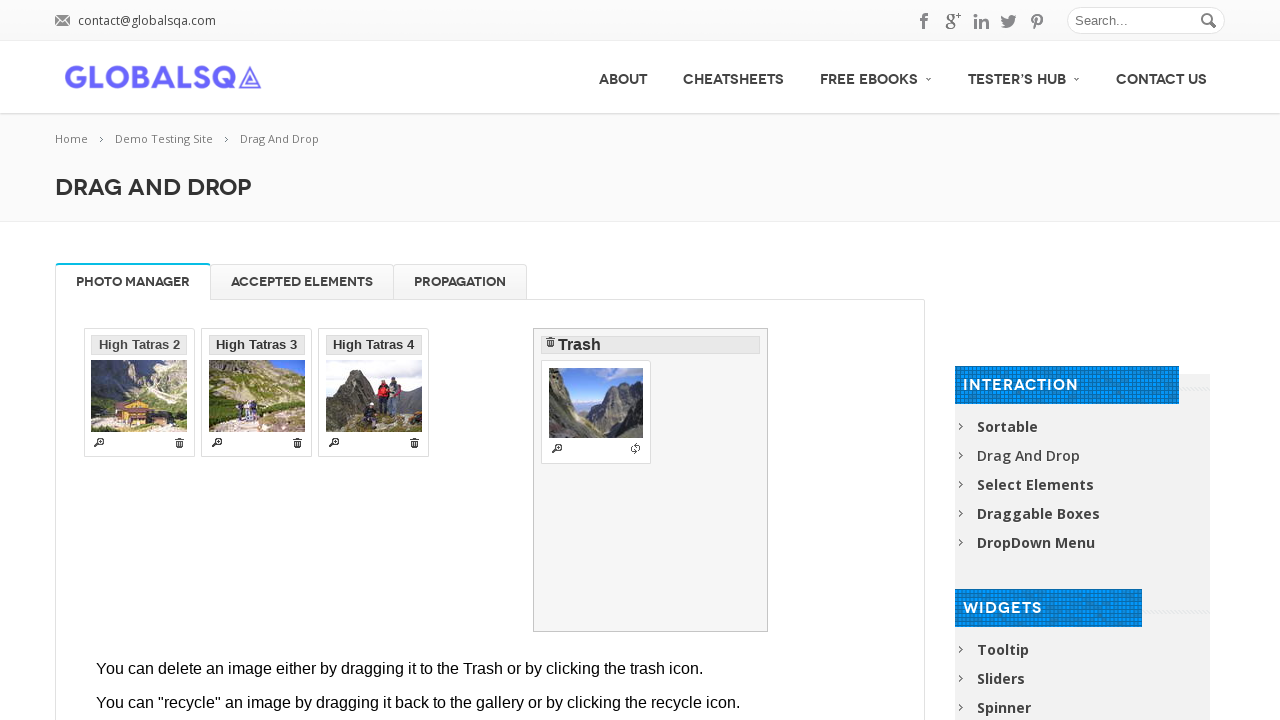

Located High Tatras 3 image element
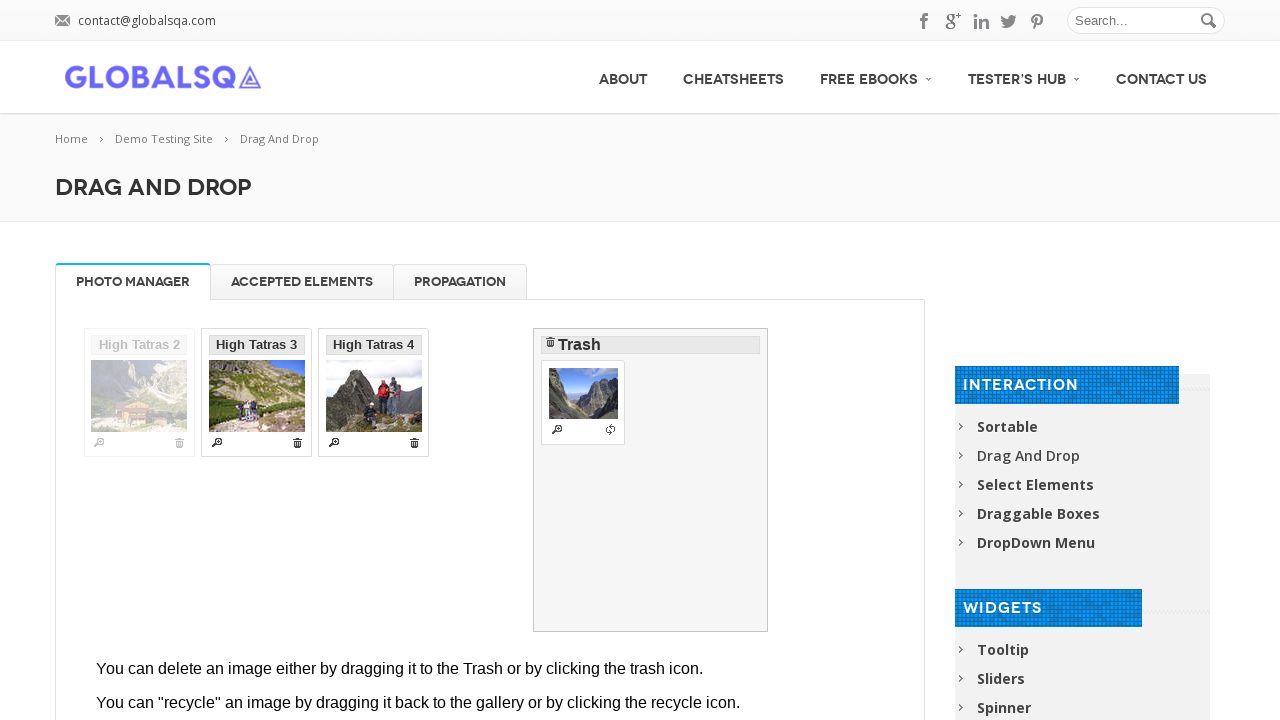

Located trash container element
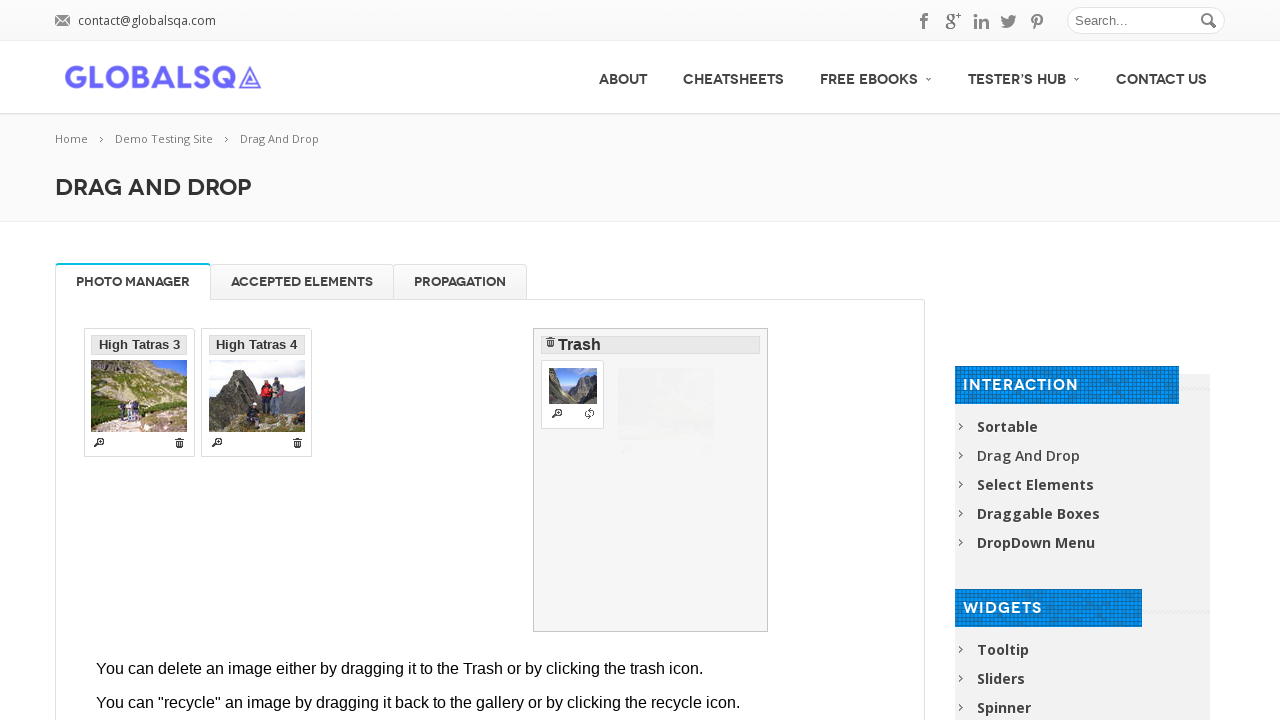

Dragged High Tatras 3 image to trash at (651, 480)
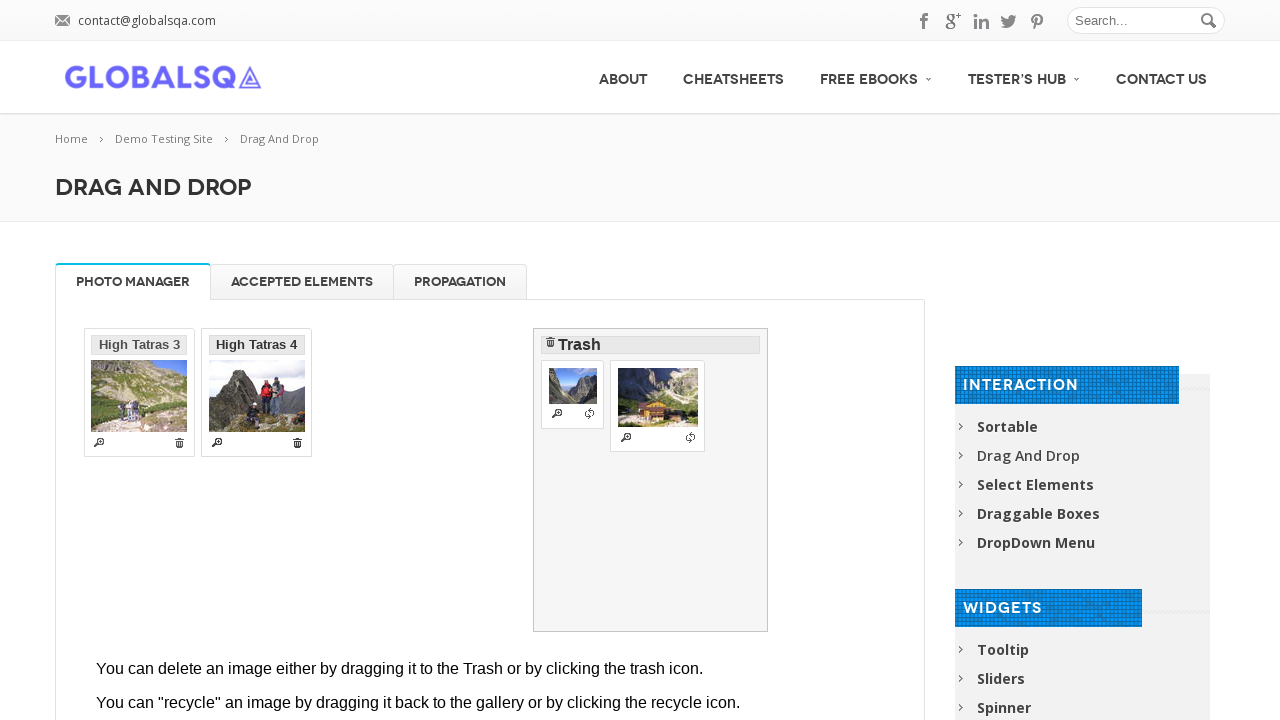

Located High Tatras 4 image element
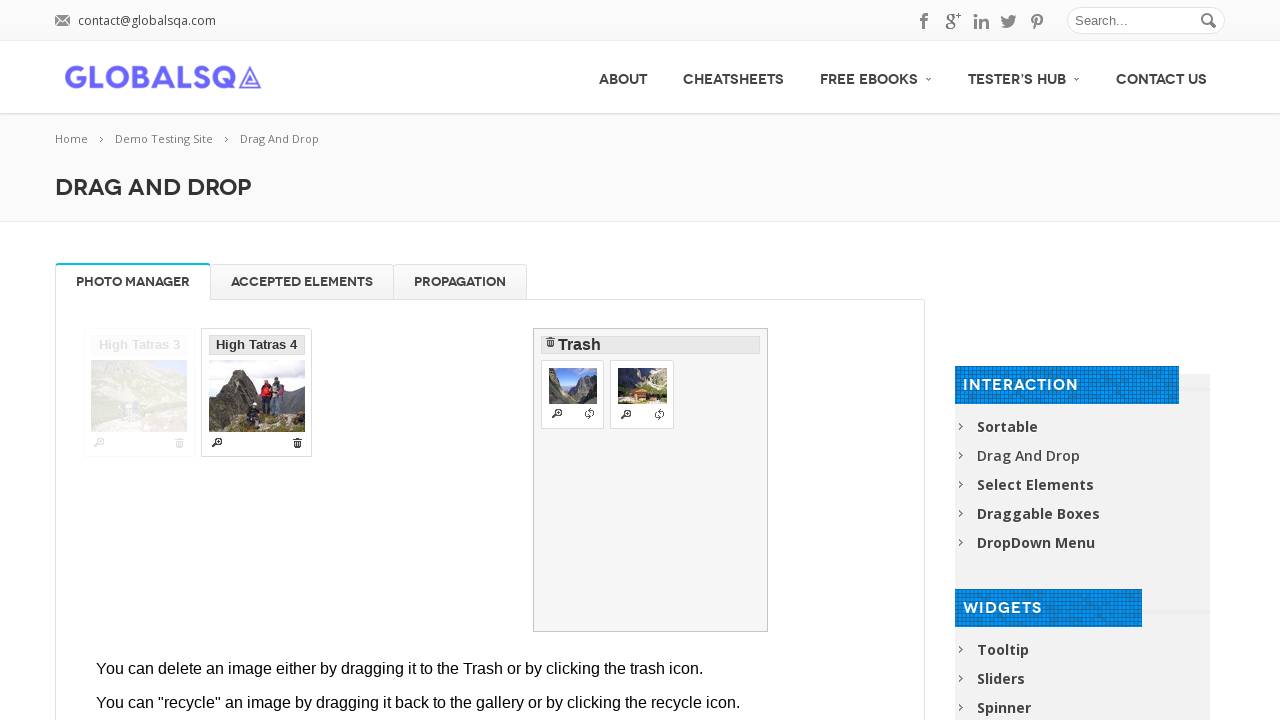

Located trash container element
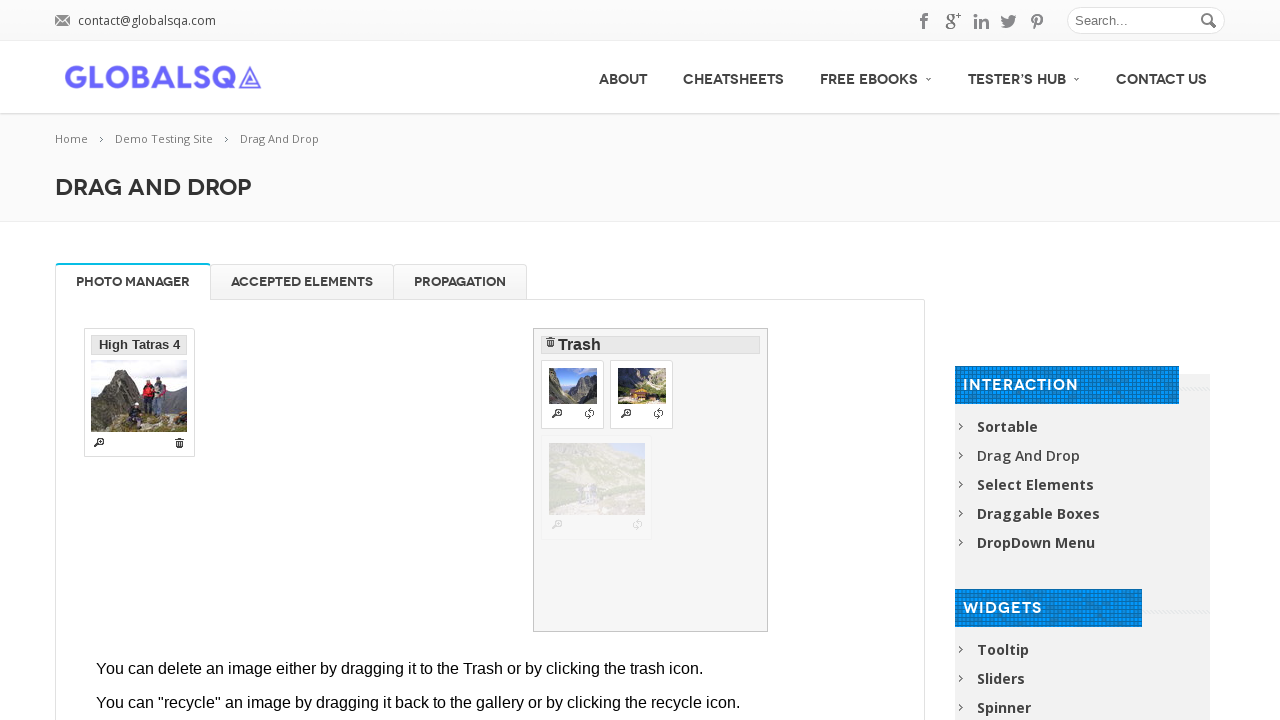

Dragged High Tatras 4 image to trash at (651, 480)
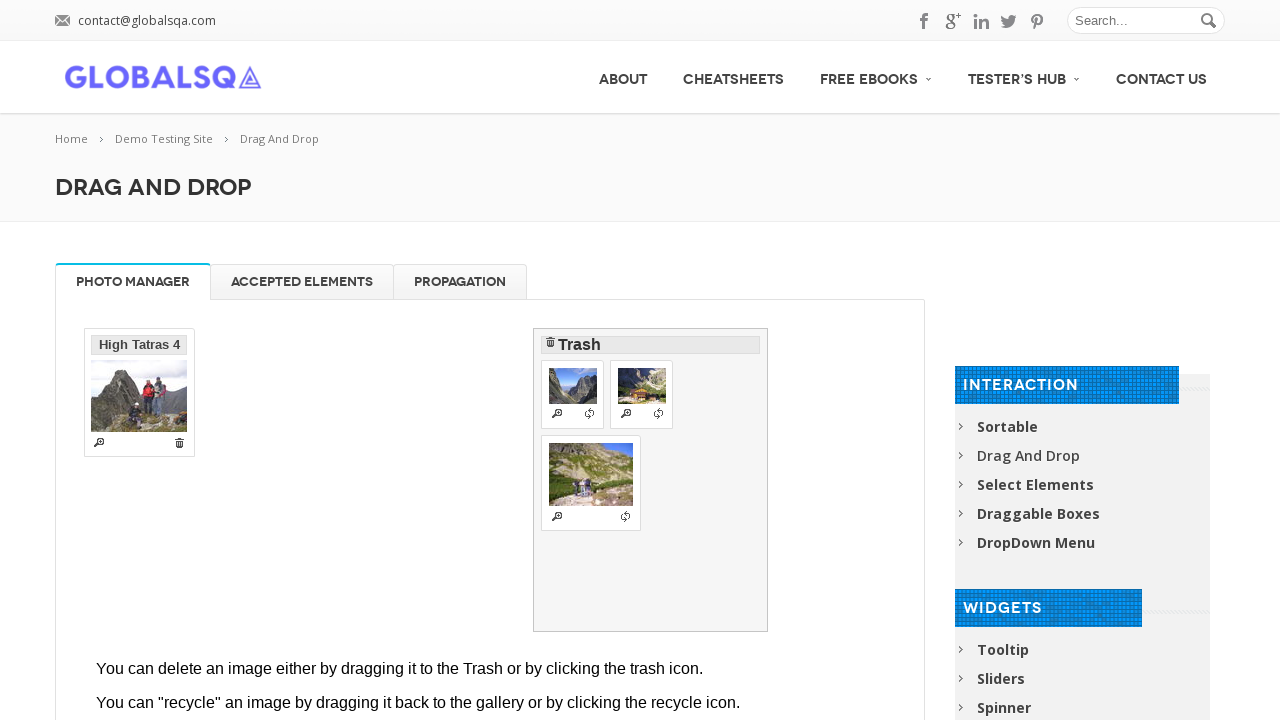

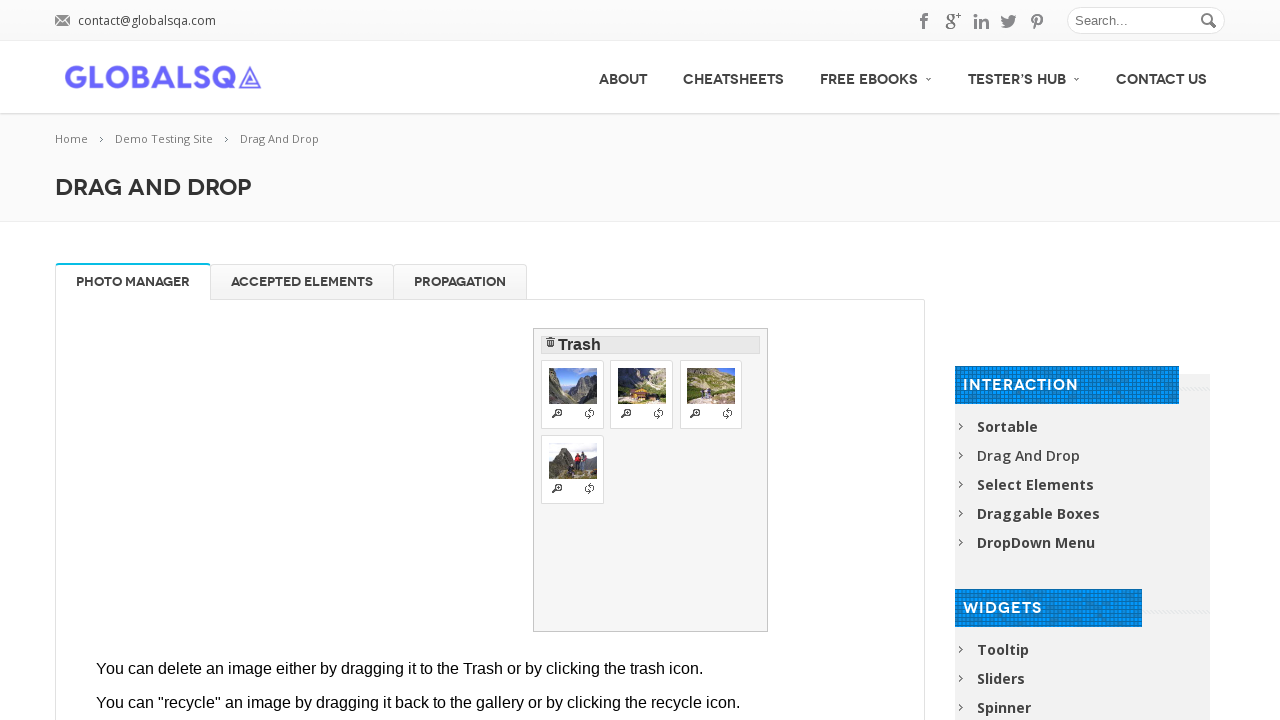